Tests JavaScript alert handling by clicking a button that triggers an alert and then accepting/dismissing it

Starting URL: https://demoqa.com/alerts

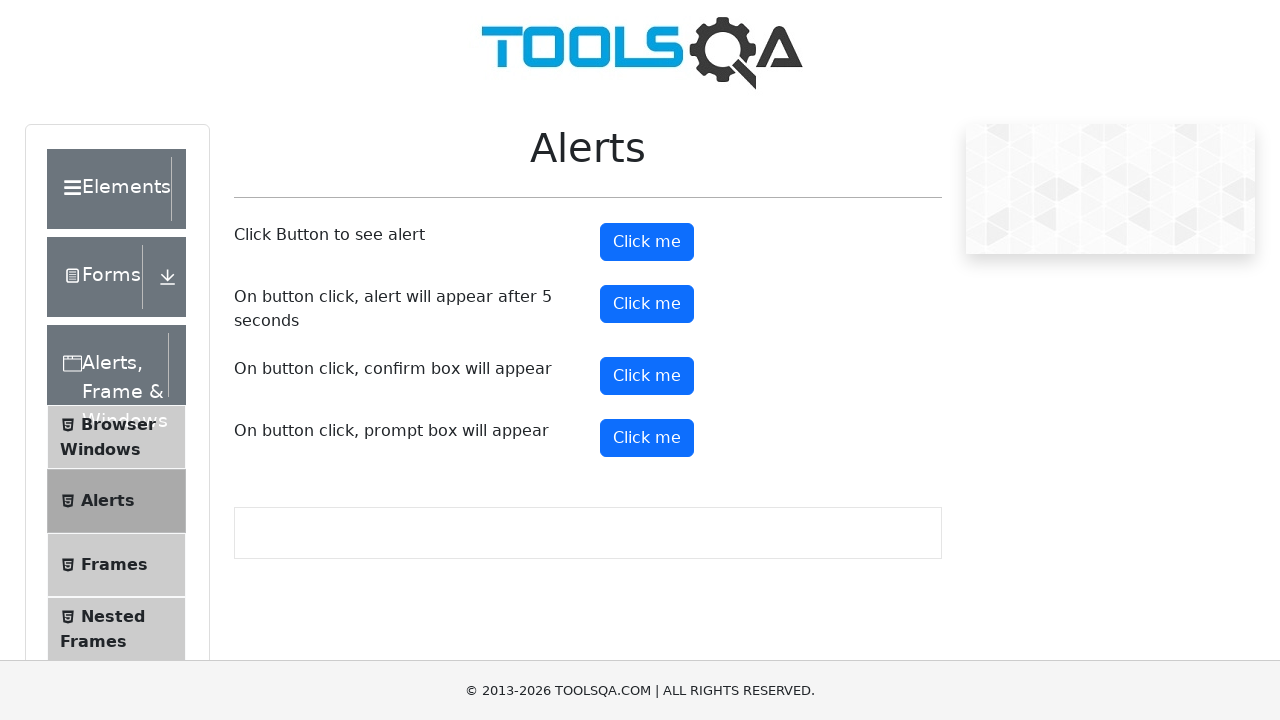

Clicked alert button to trigger JavaScript alert at (647, 242) on button#alertButton
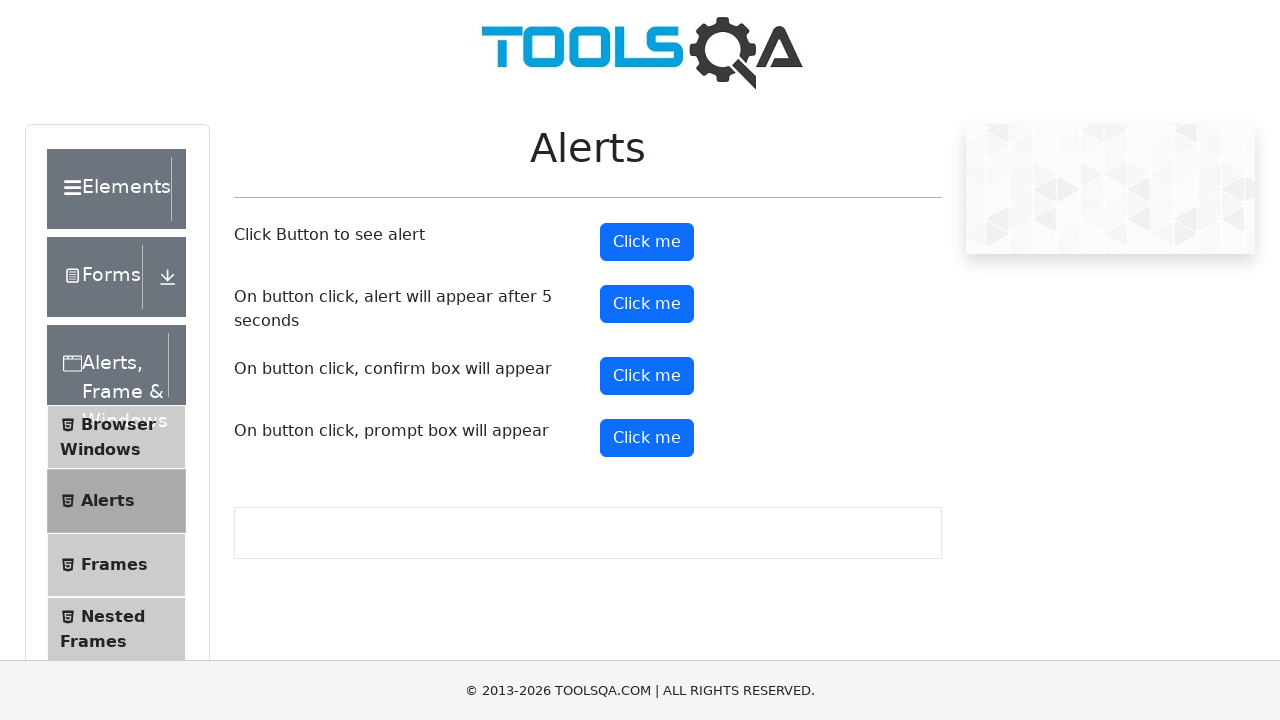

Set up dialog handler to accept alerts
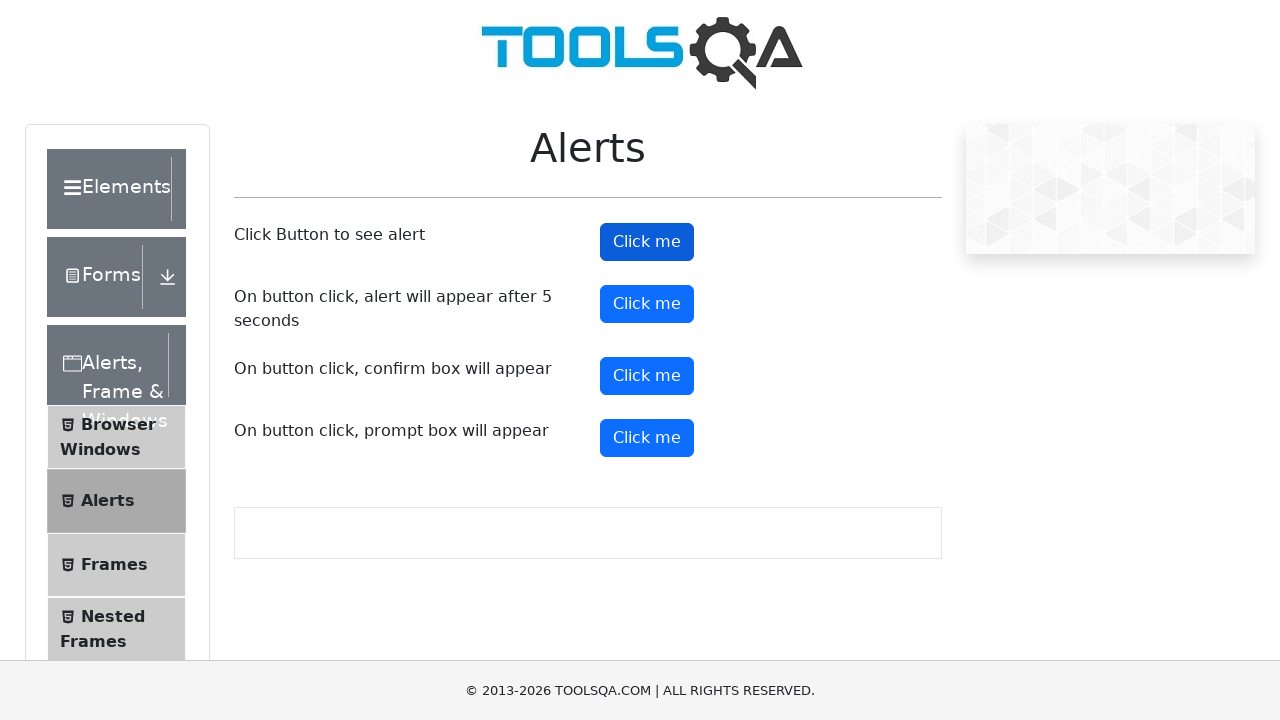

Clicked alert button again to trigger another alert at (647, 242) on button#alertButton
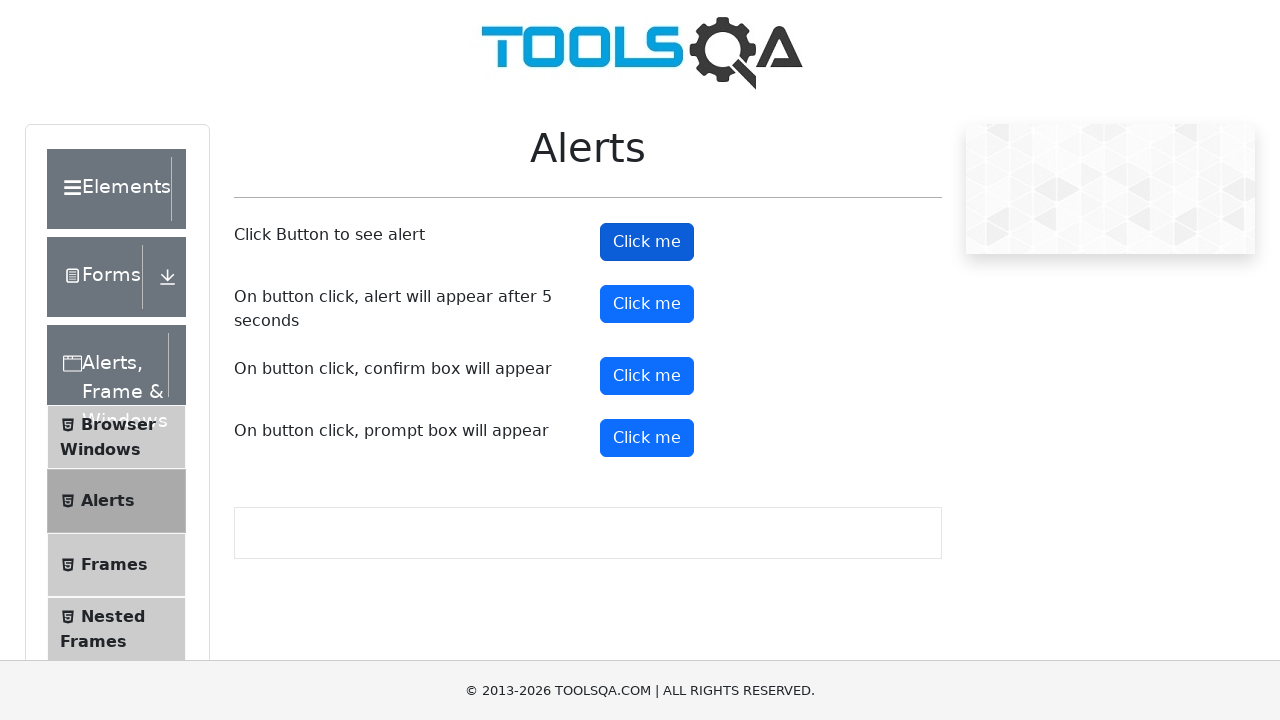

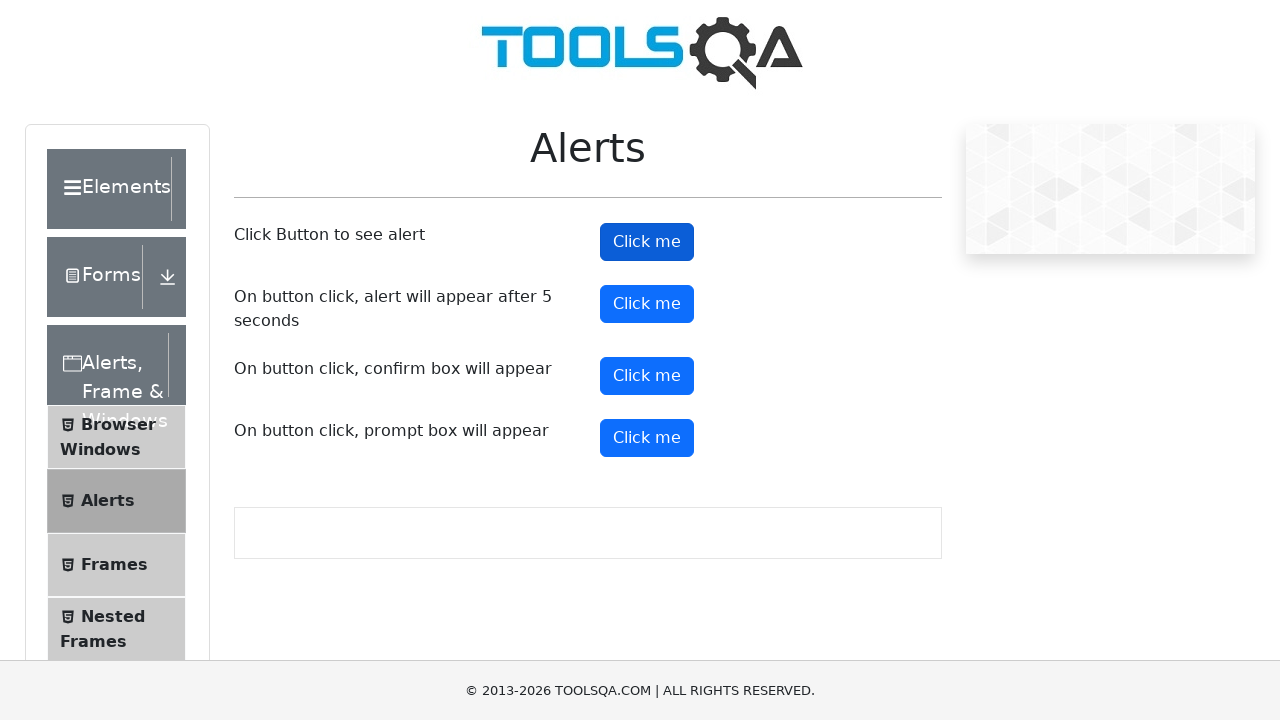